Navigates to a Selenium practice demo page and verifies that a data table with customer information is present and contains expected rows and columns.

Starting URL: https://www.techlistic.com/p/demo-selenium-practice.html

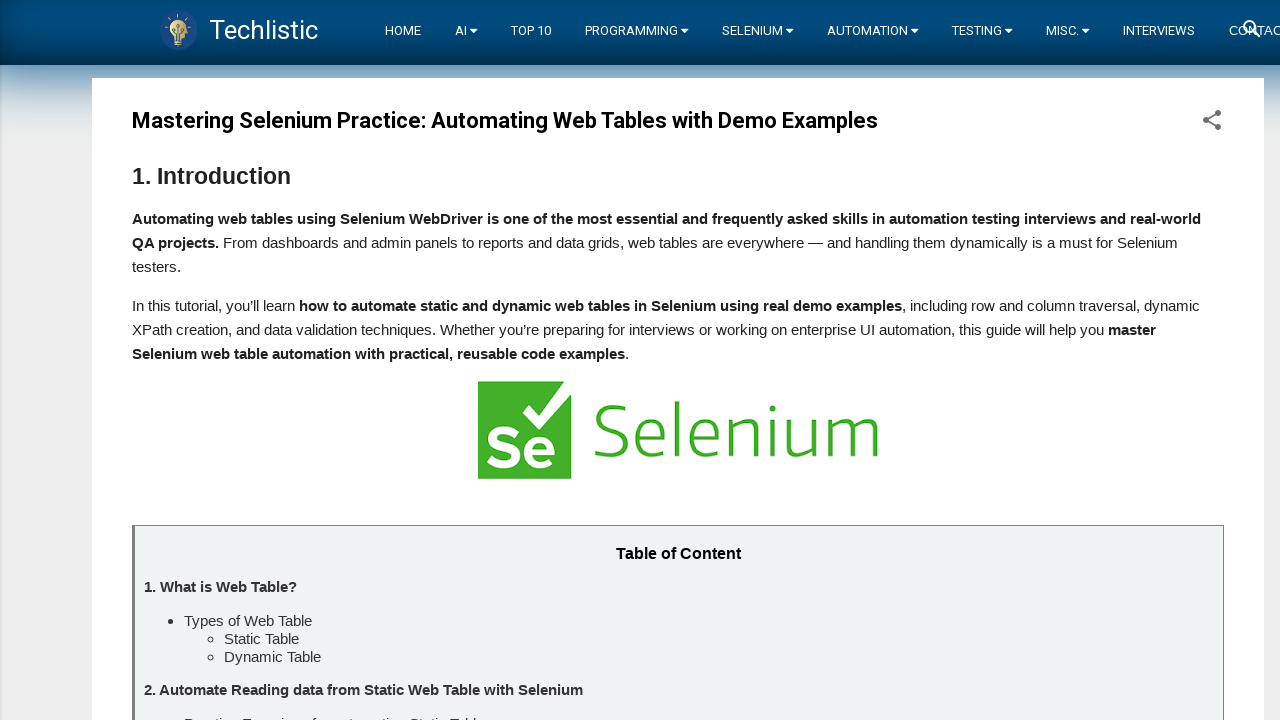

Navigated to Selenium practice demo page
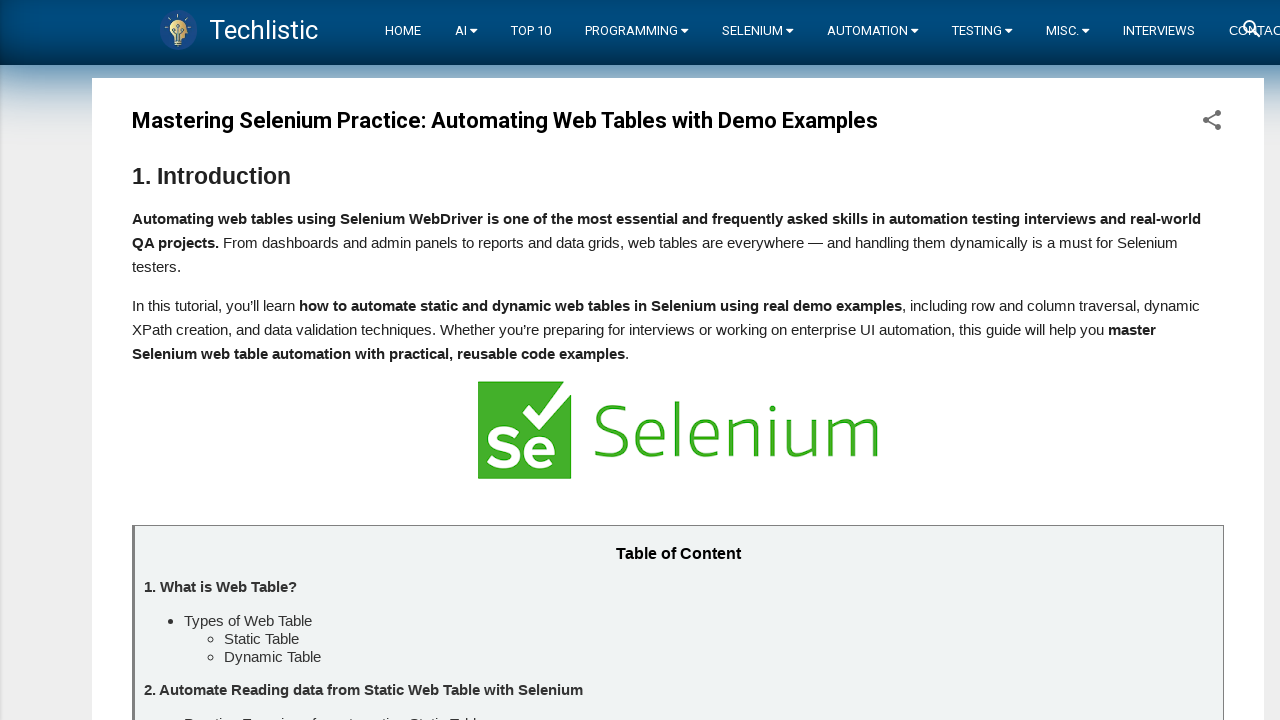

Customers table loaded and became visible
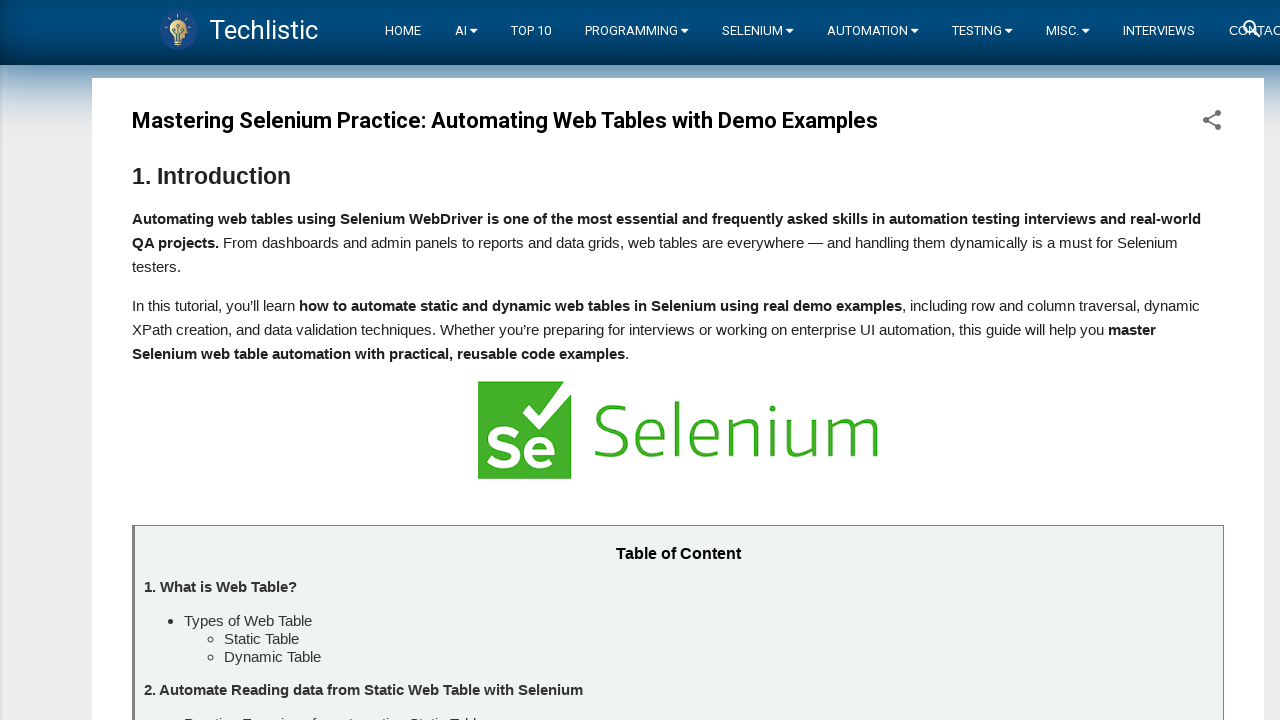

Retrieved all table rows - found 7 rows
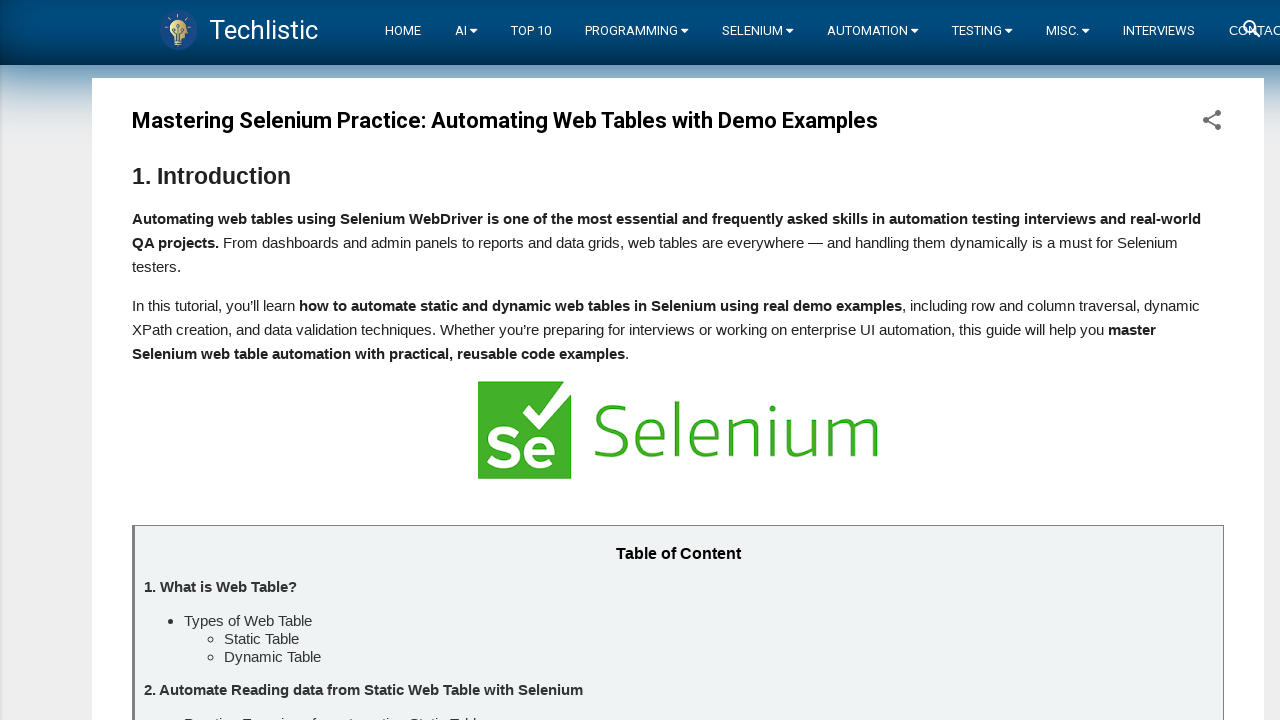

Retrieved all columns from first data row - found 3 columns
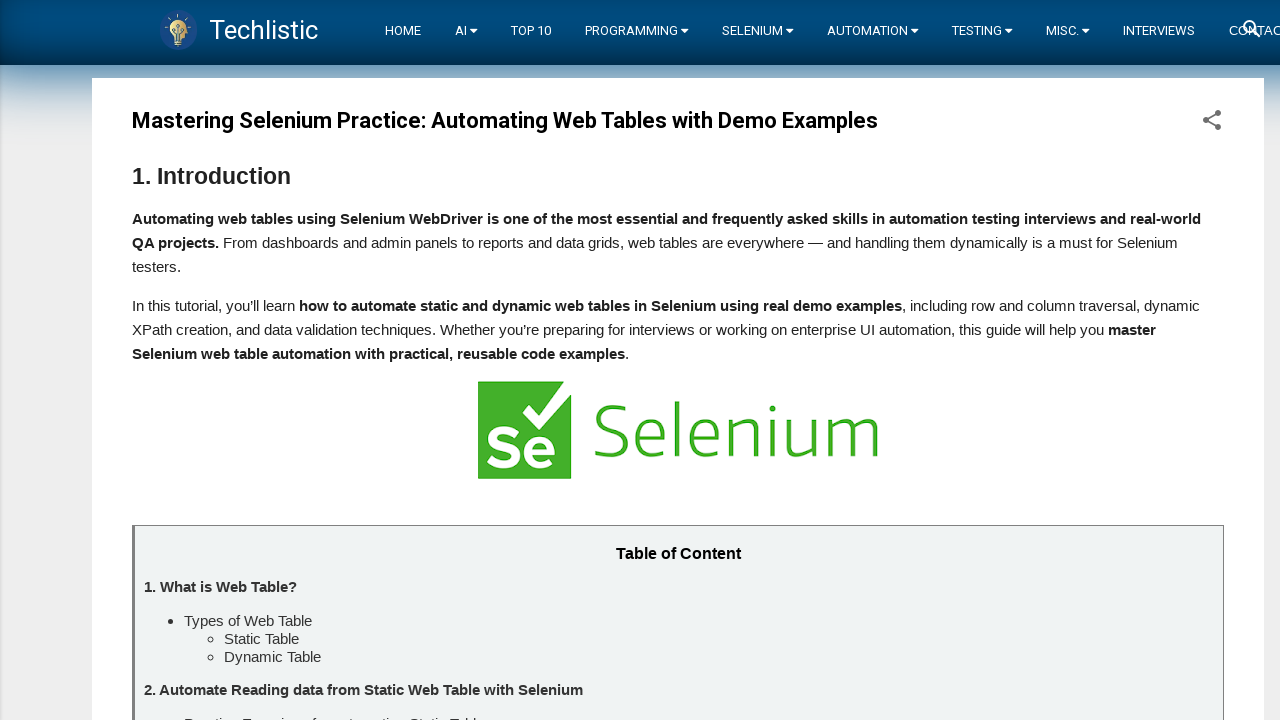

Clicked on first data cell in the table to verify interactivity at (248, 360) on xpath=//*[@id='customers']/tbody/tr[2]/td[1]
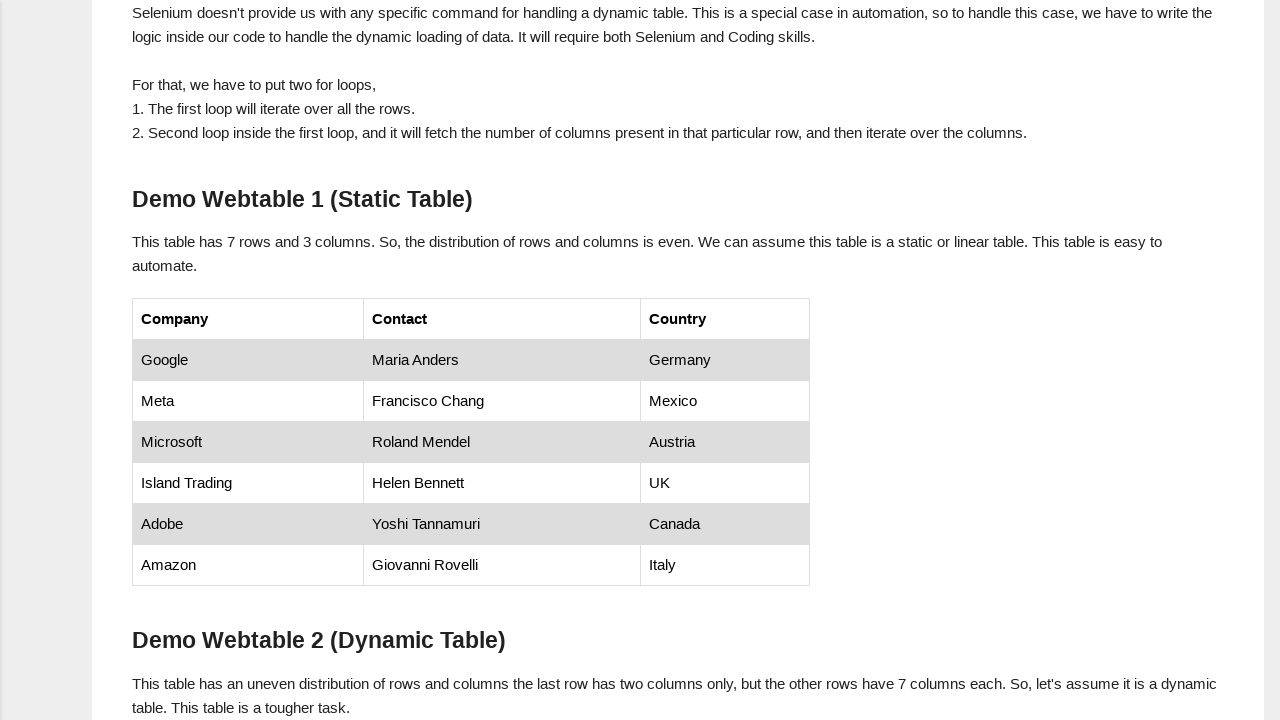

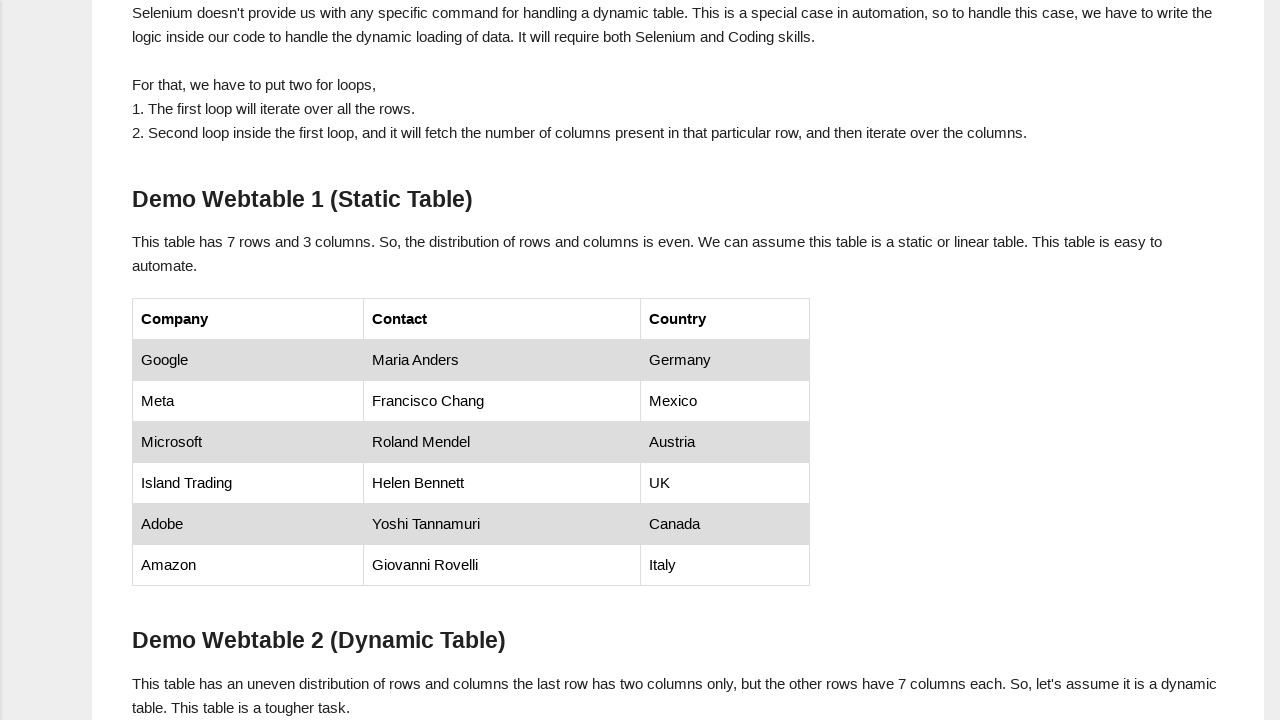